Tests adblock functionality by navigating to an adblock testing website twice and taking screenshots

Starting URL: https://adblock-tester.com/

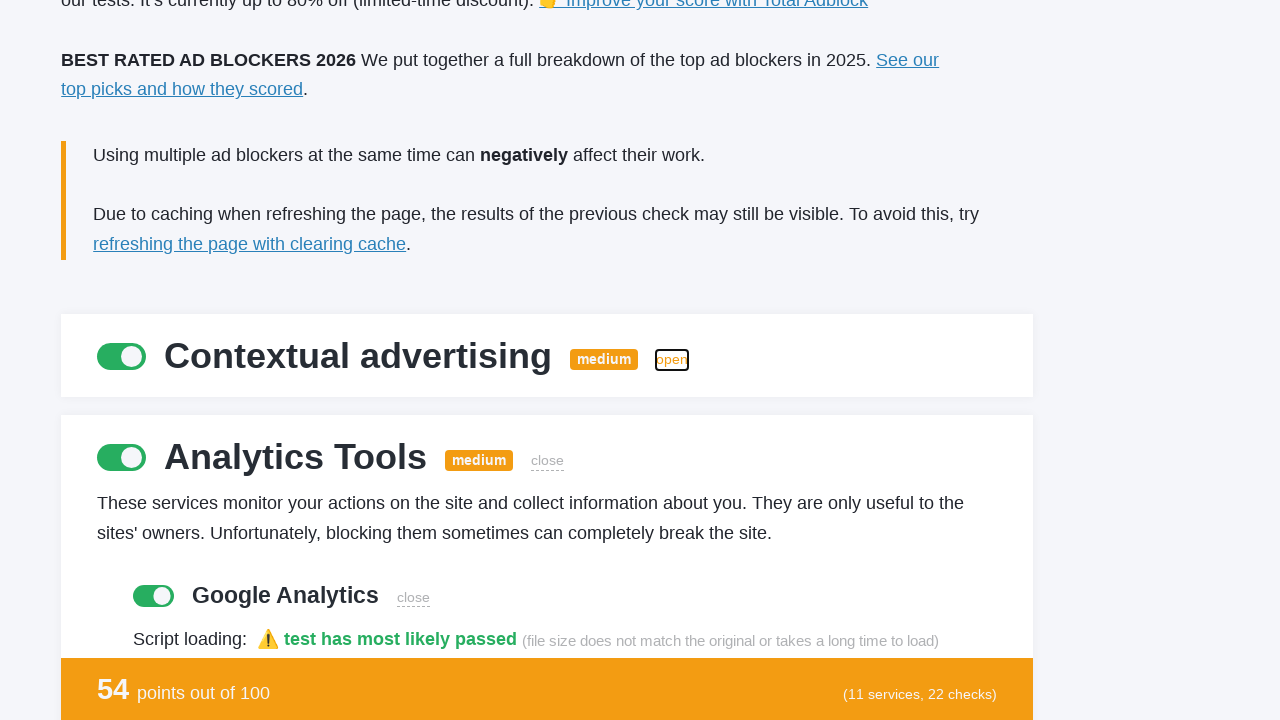

Waited for body element to load on adblock testing website
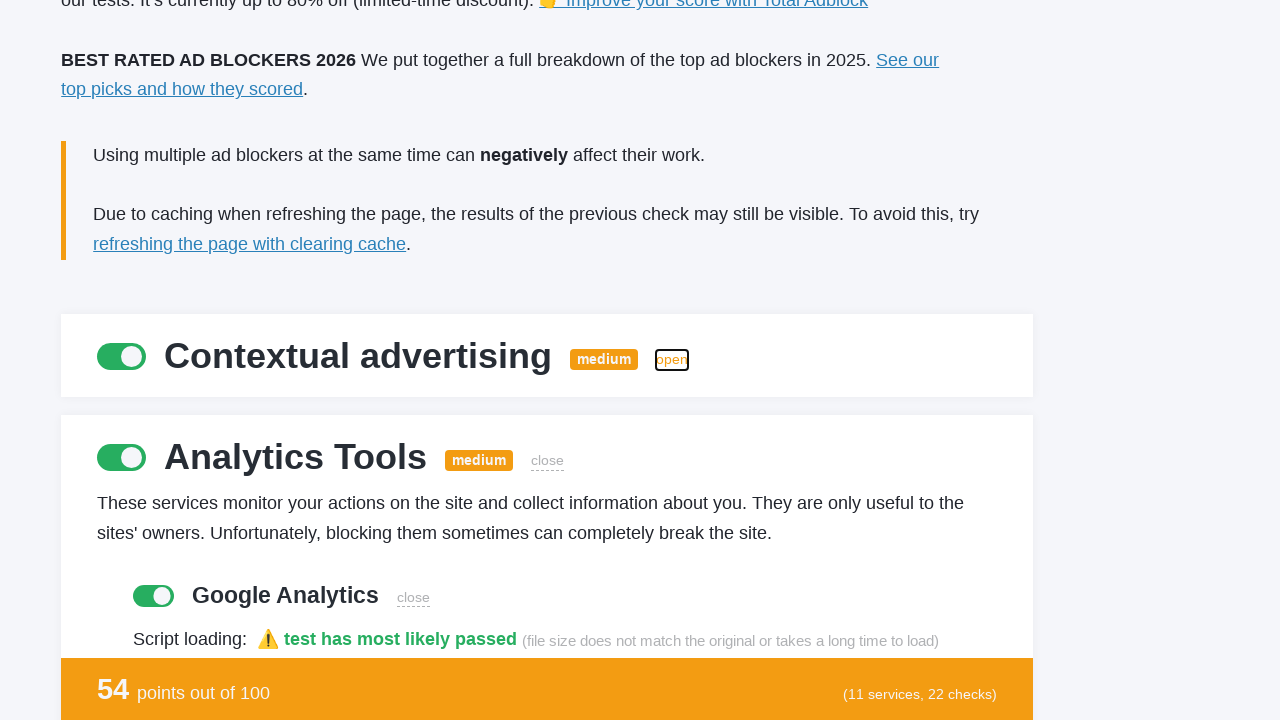

Waited 5 seconds for page to fully render
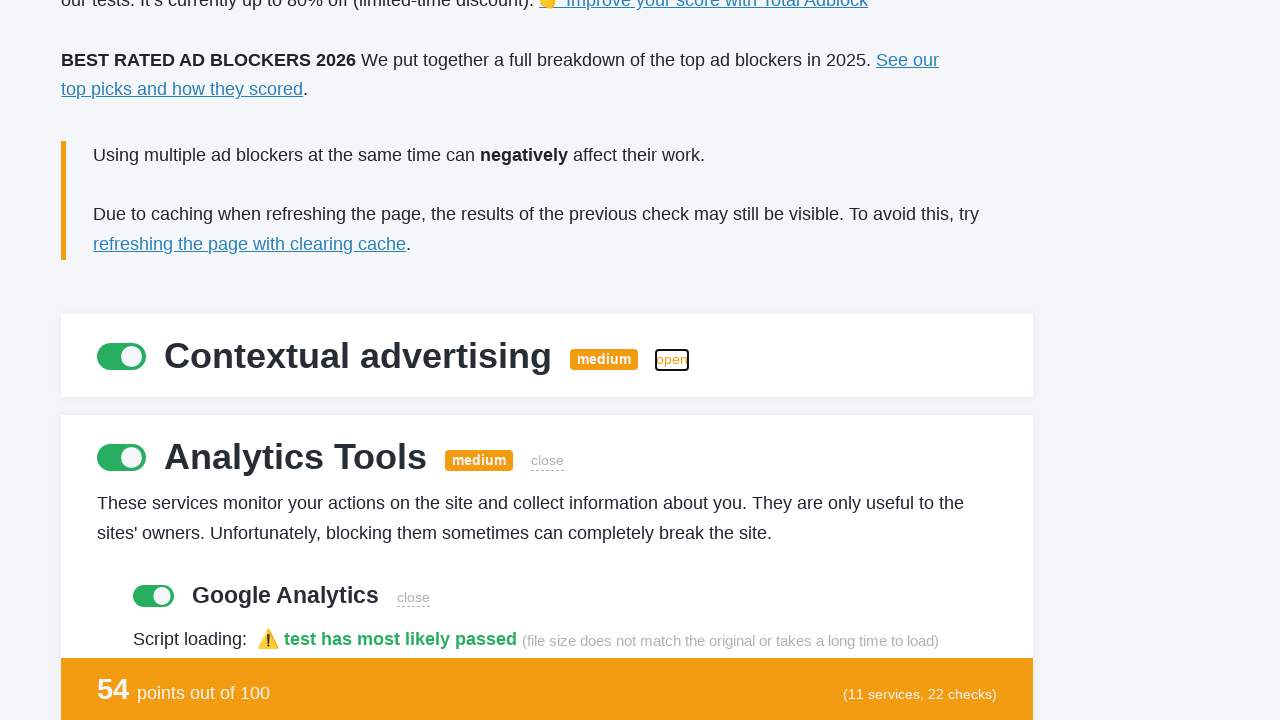

Navigated to adblock testing website for second time
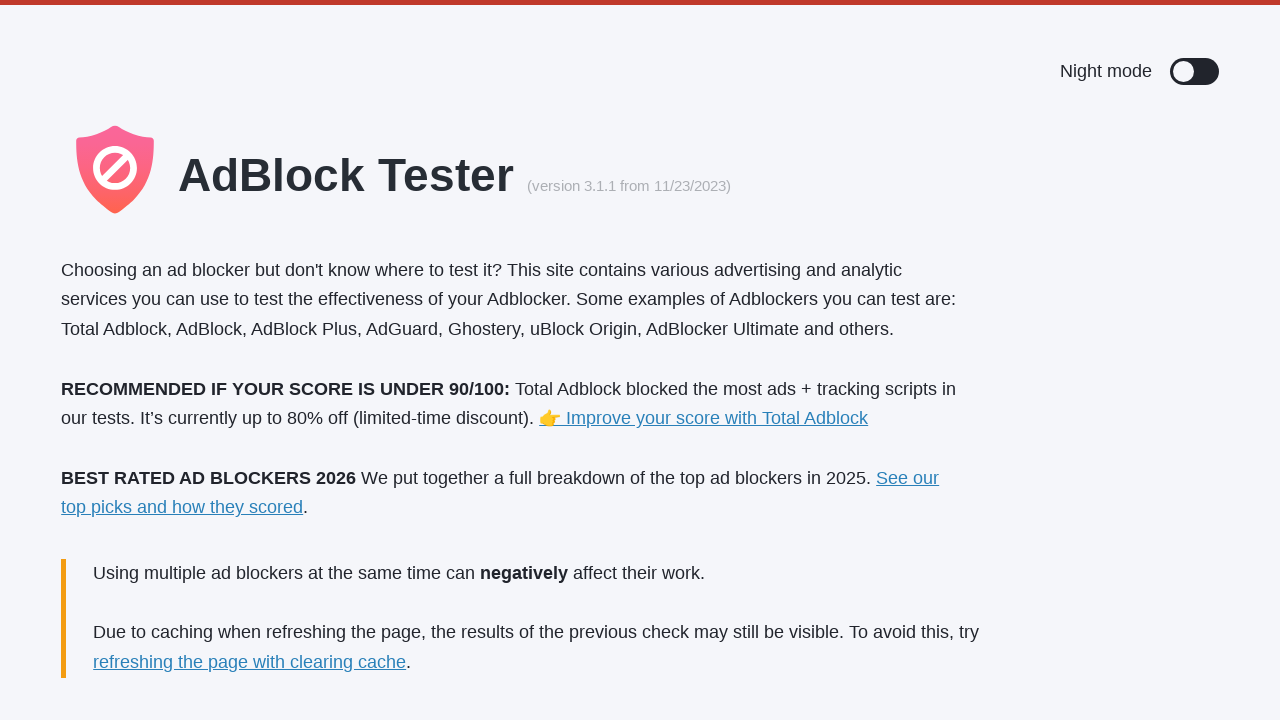

Waited for body element to load on second navigation
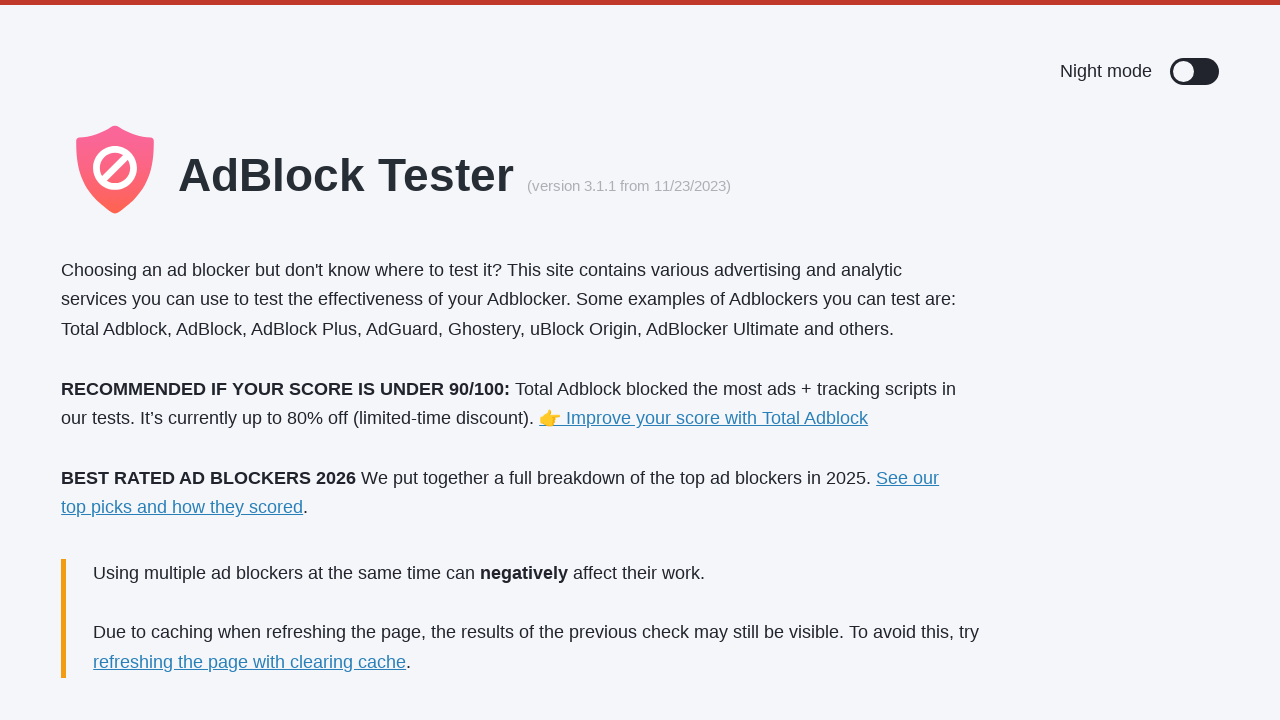

Waited 5 seconds for second page load to fully render
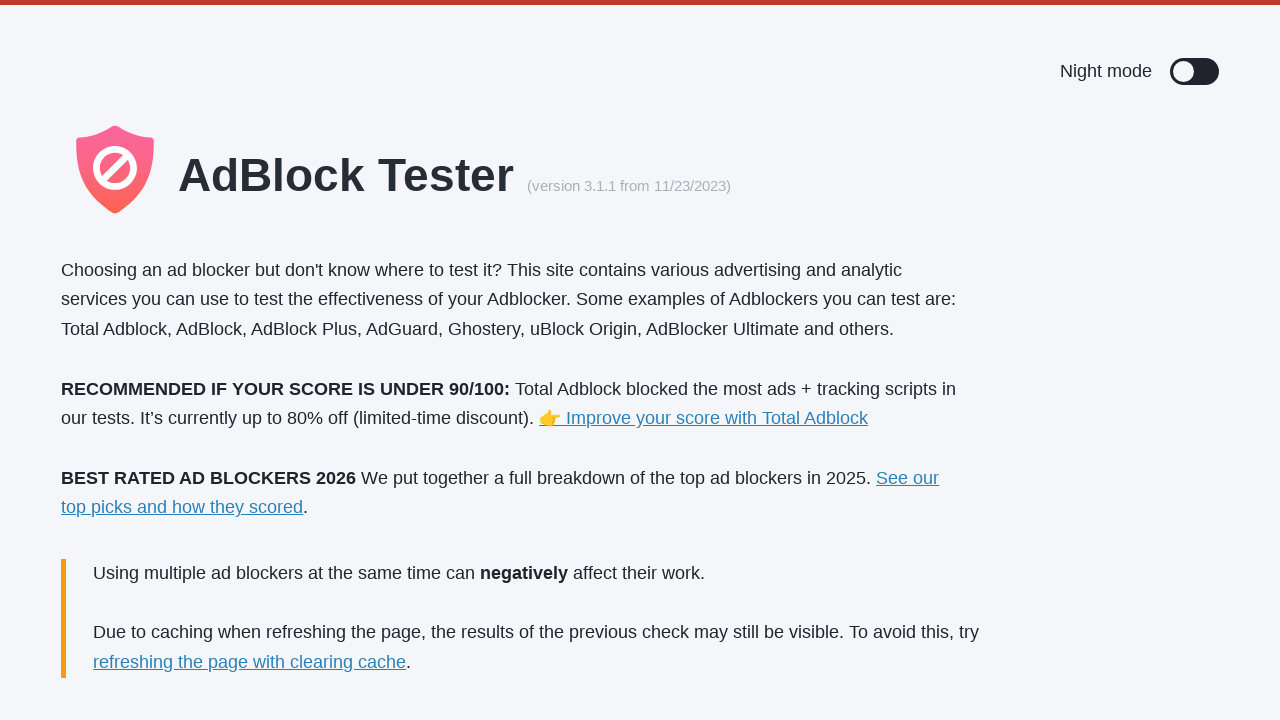

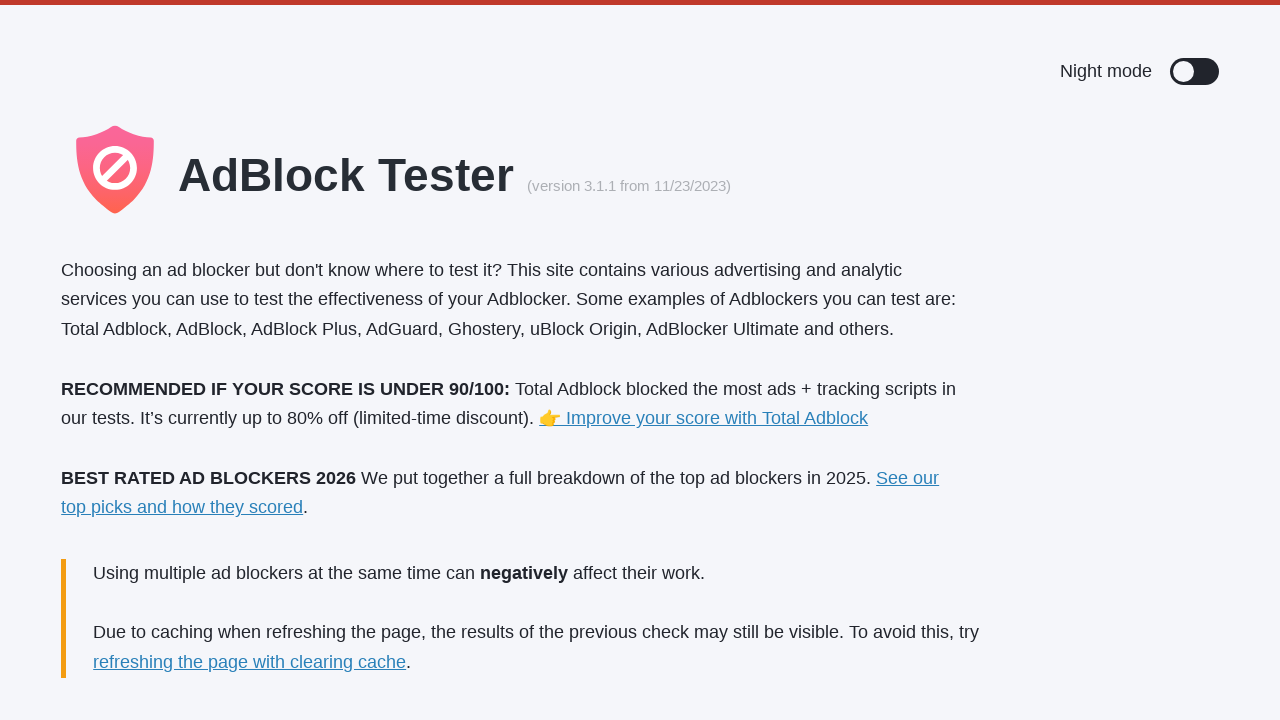